Tests drag and drop functionality by dragging an element and dropping it onto a target element within an iframe

Starting URL: https://jqueryui.com/droppable/

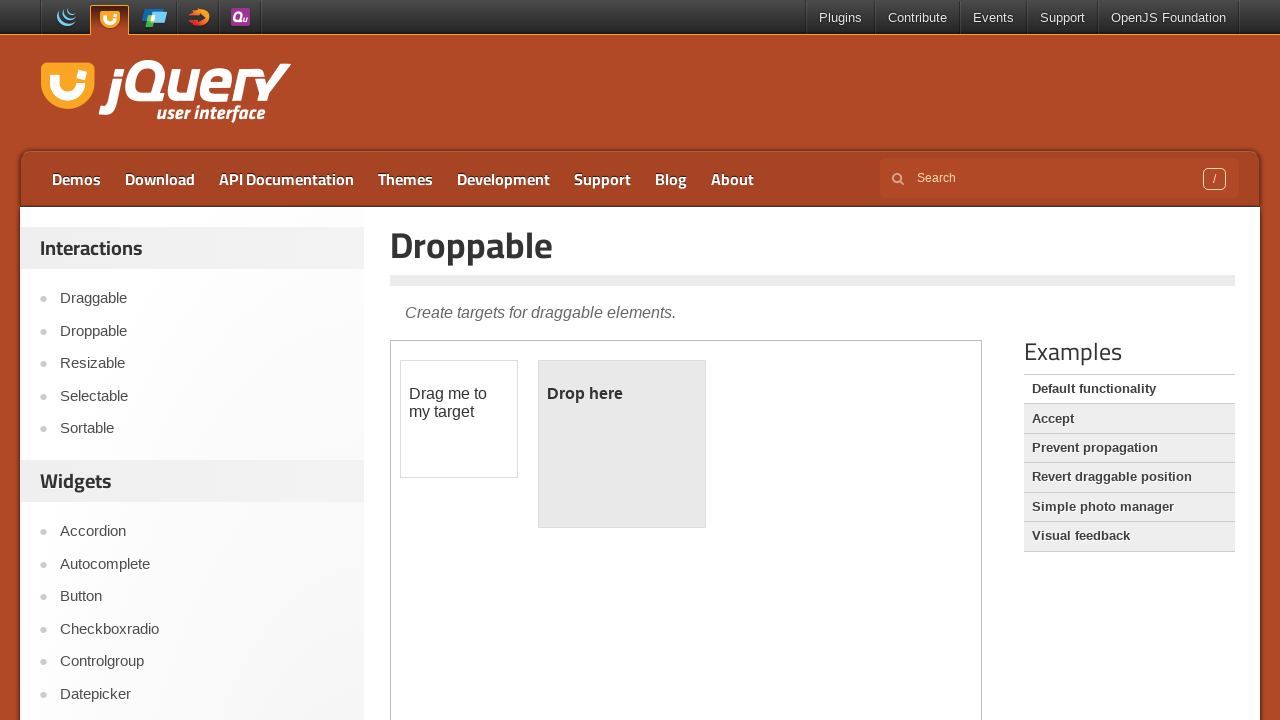

Located the demo iframe
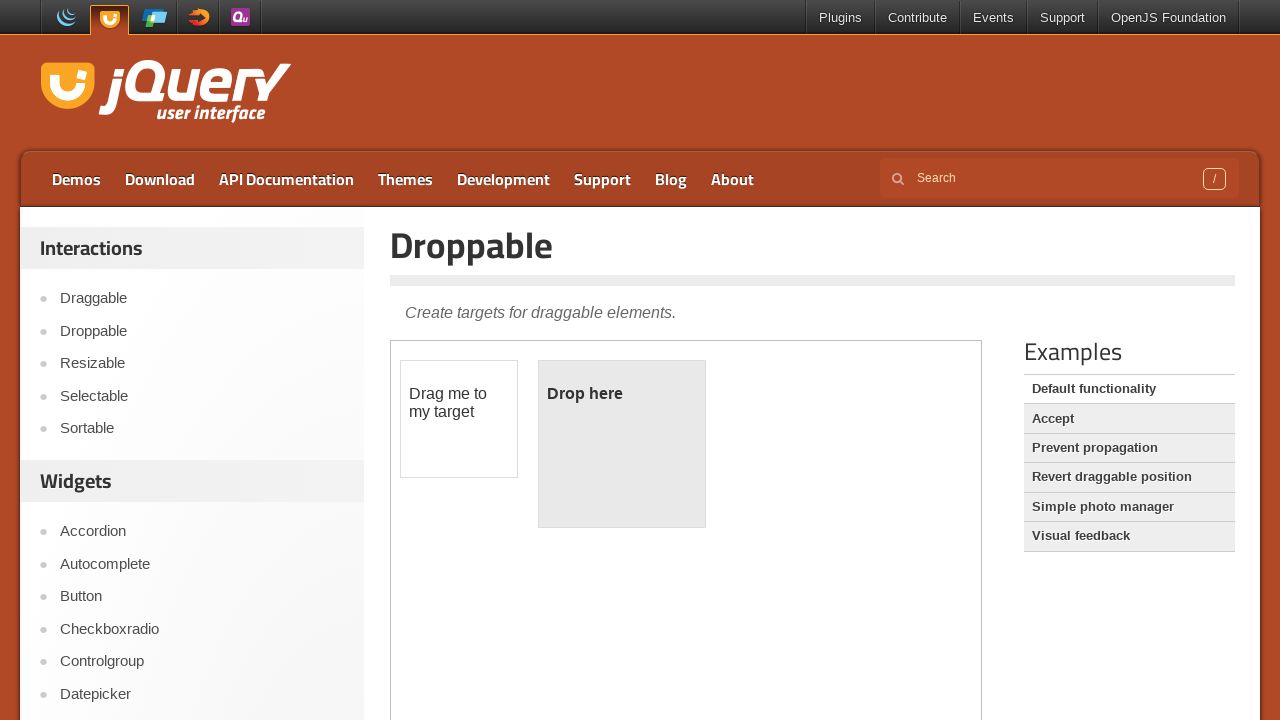

Located the draggable element with id 'draggable'
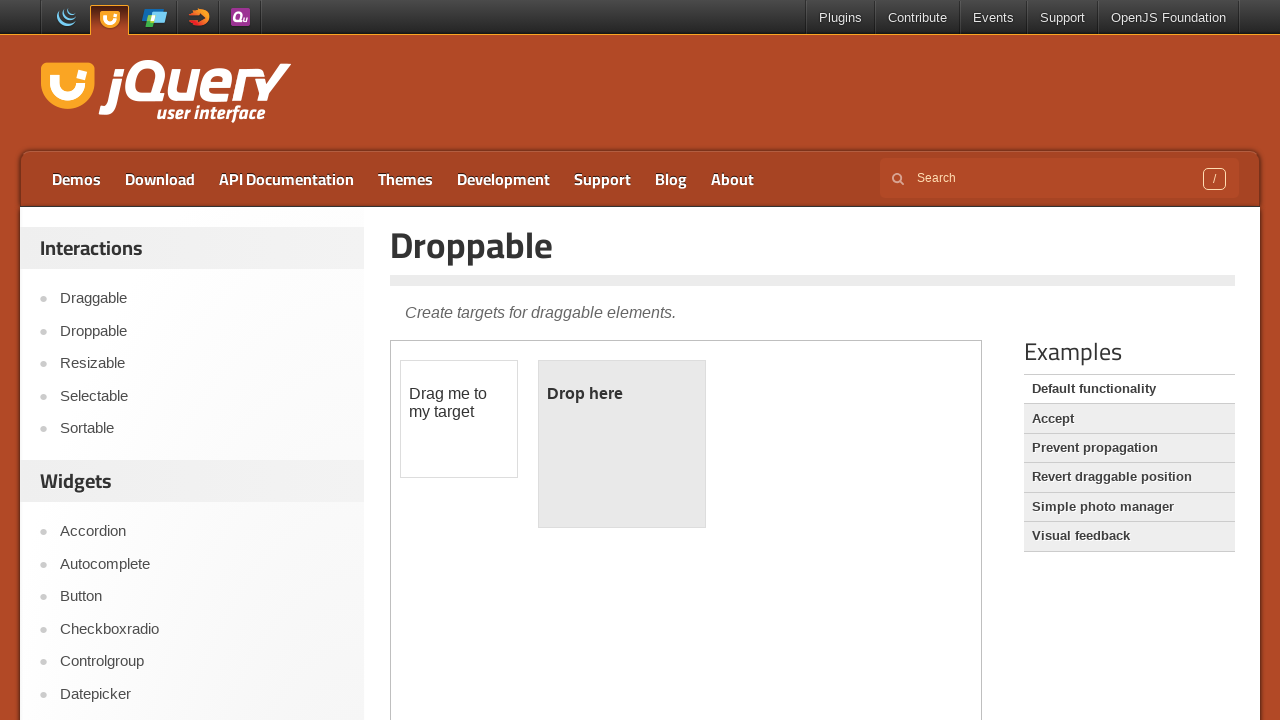

Located the droppable target element with id 'droppable'
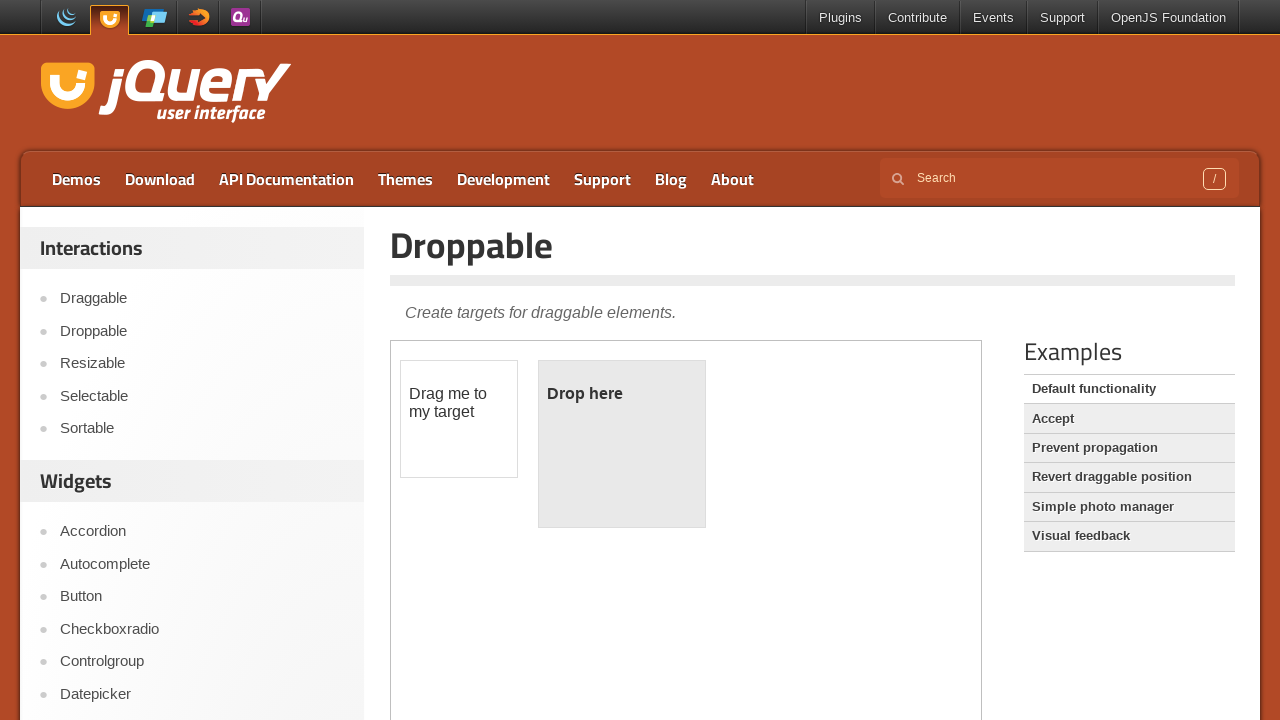

Performed drag and drop action from draggable element to droppable target at (622, 444)
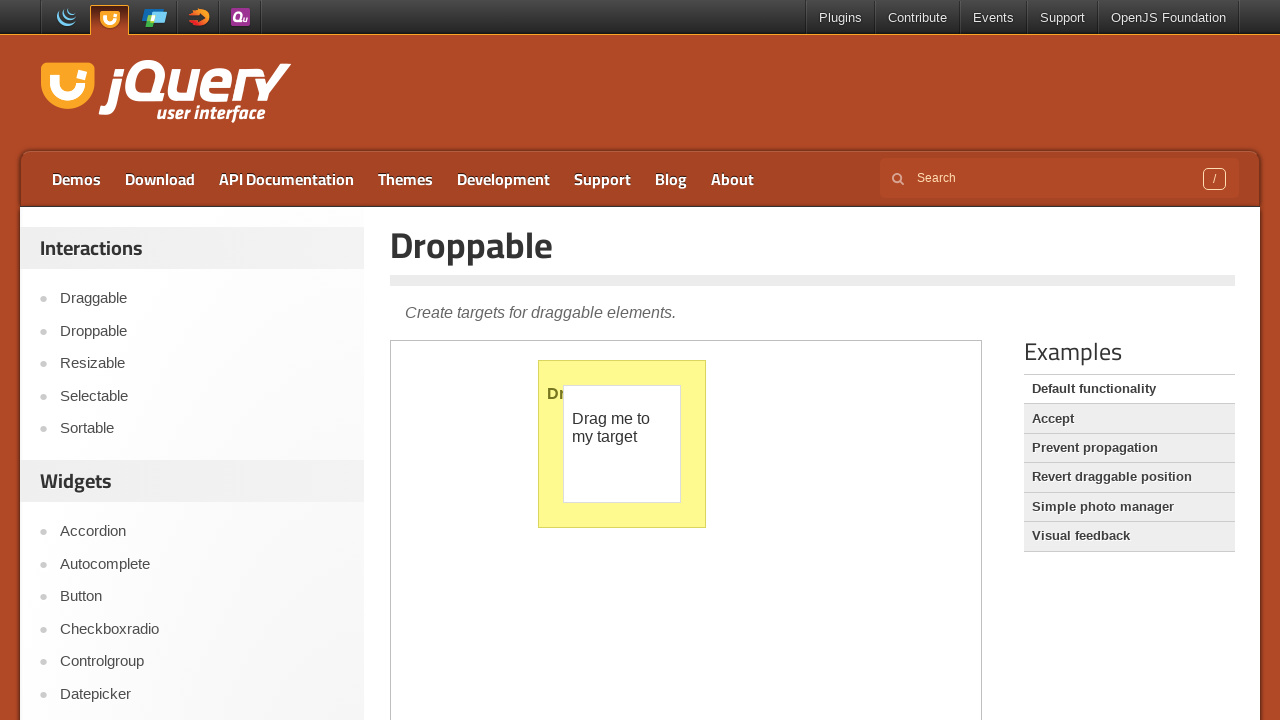

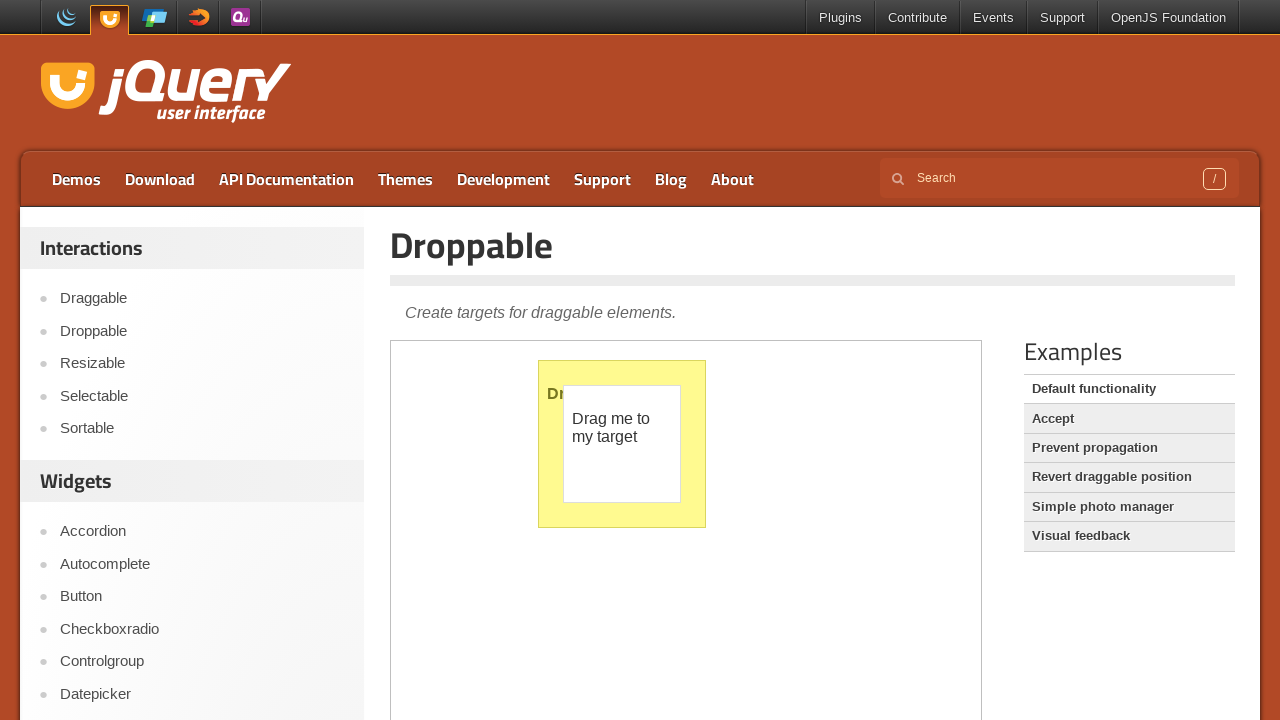